Navigates to the DemoQA browser windows demo page and verifies the page loads successfully by waiting for the main content to be visible.

Starting URL: https://demoqa.com/browser-windows

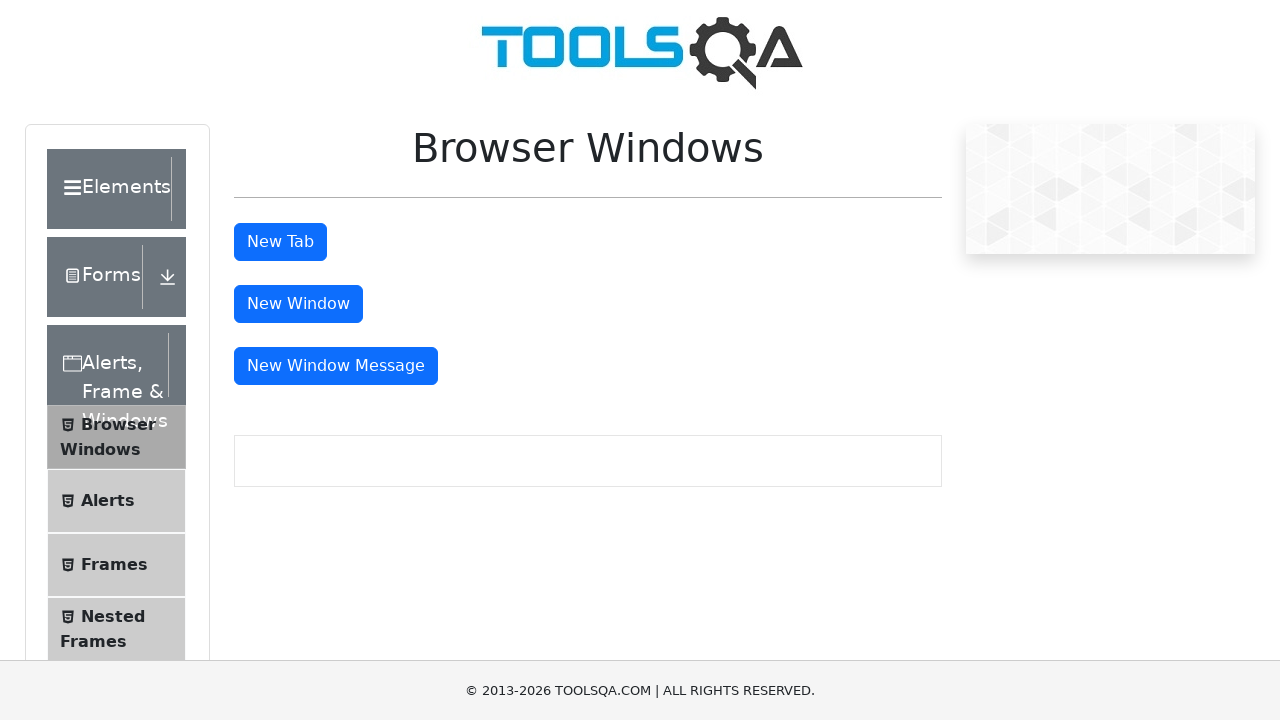

Navigated to DemoQA browser windows demo page
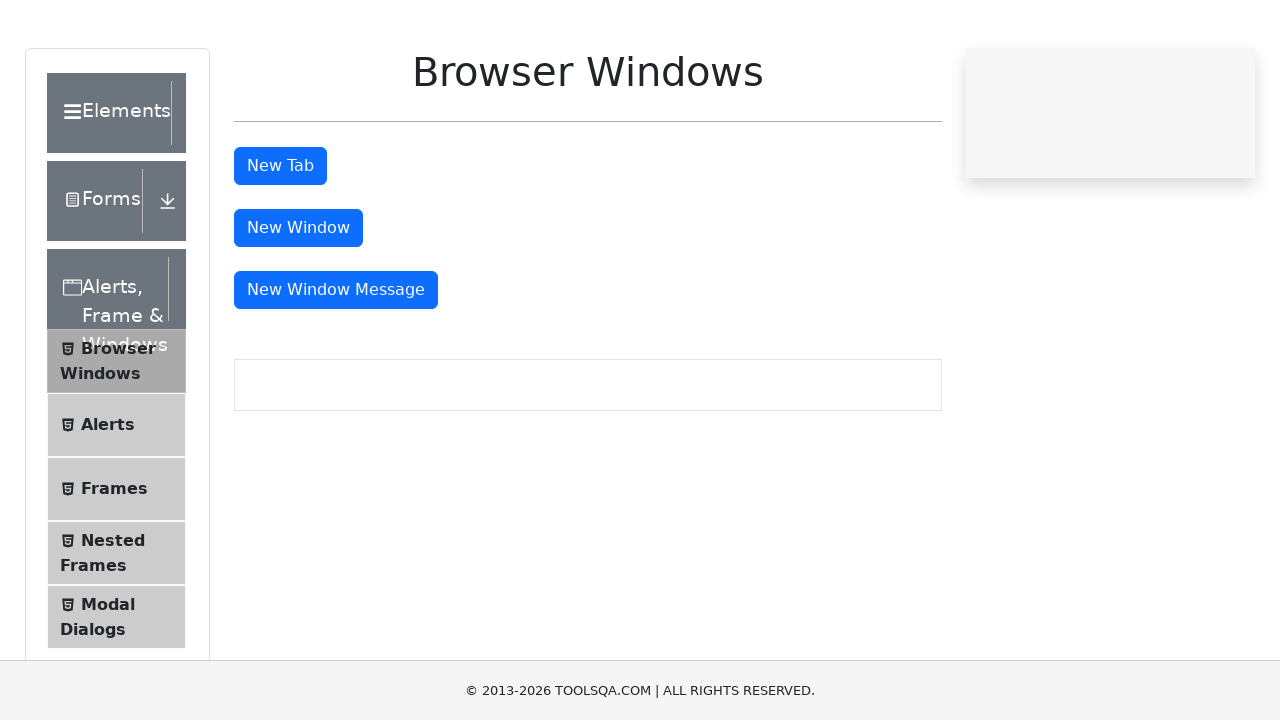

Browser windows demo main content (#browserWindows) became visible
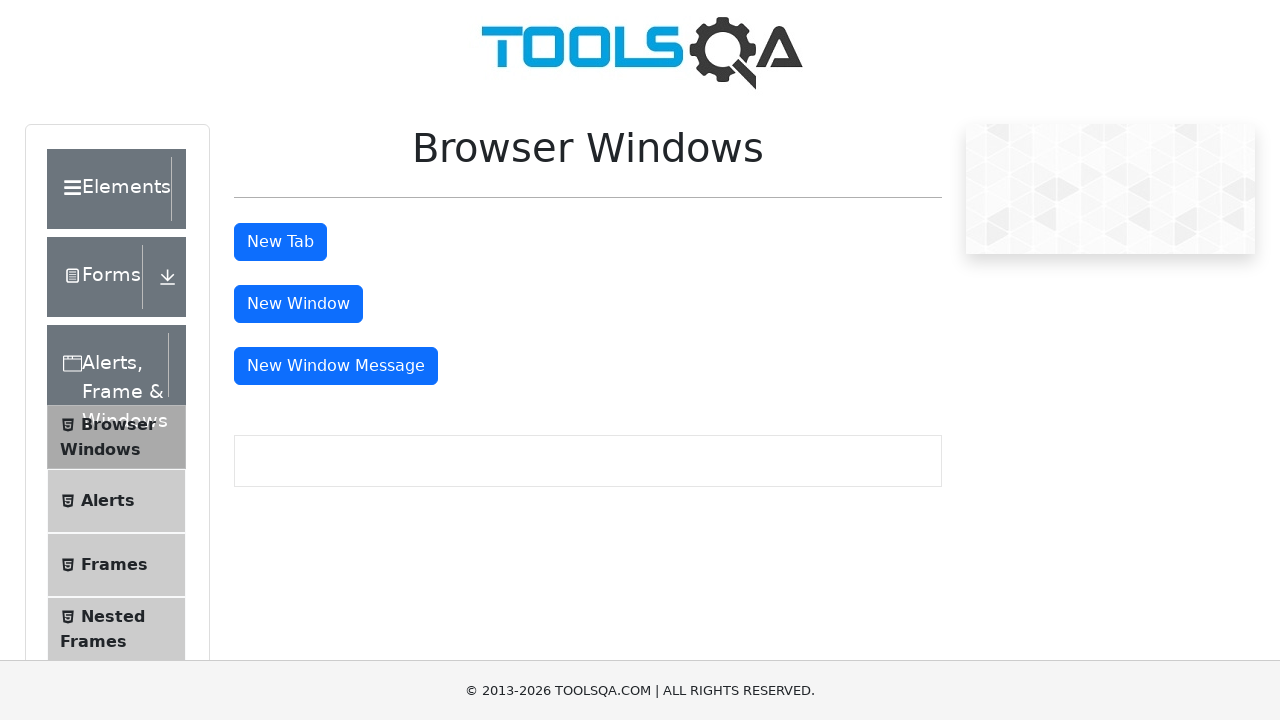

Page heading (h1.text-center) is now visible, confirming page loaded successfully
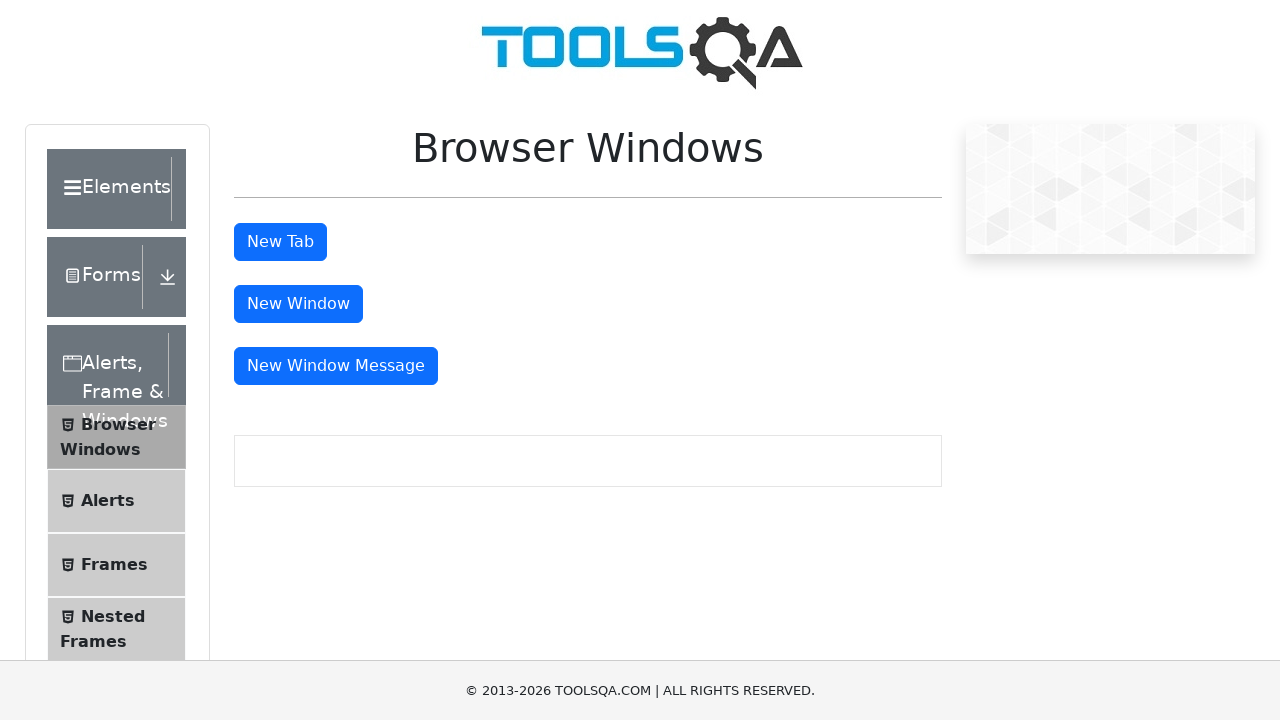

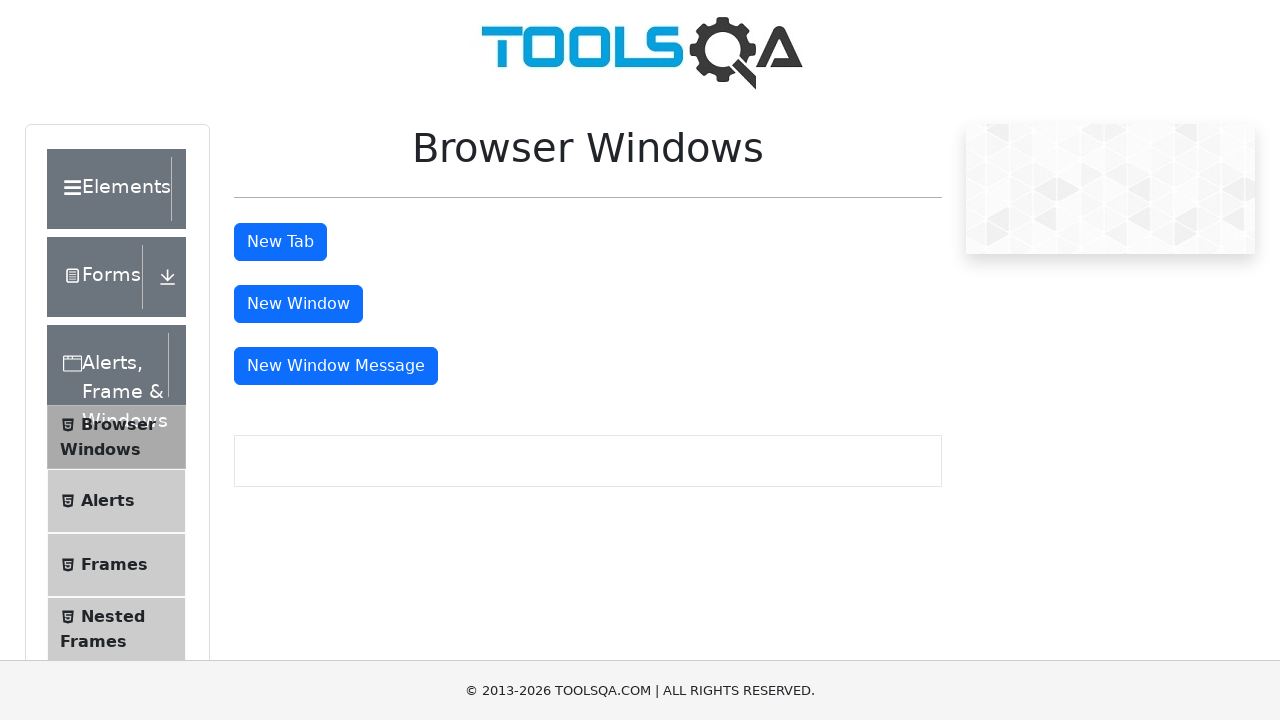